Tests accepting all alert types by iterating through alert buttons and handling each dialog

Starting URL: https://www.techglobal-training.com/

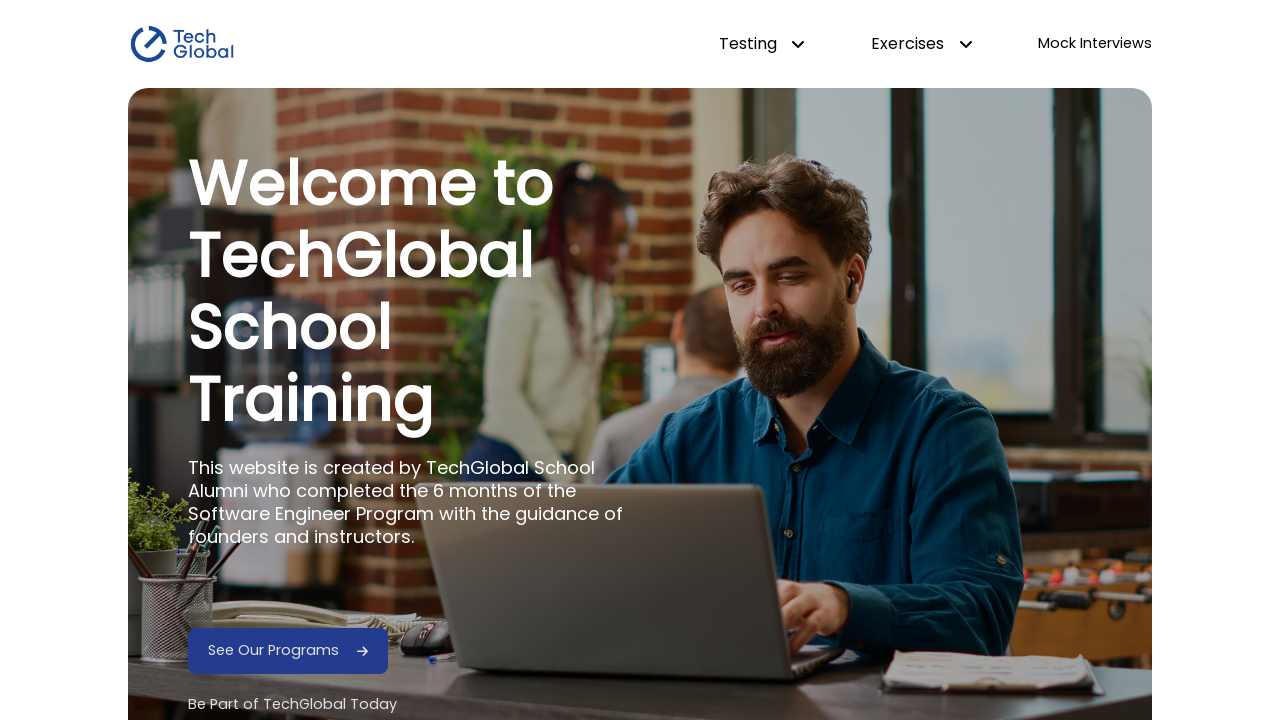

Hovered over dropdown testing menu at (762, 44) on #dropdown-testing
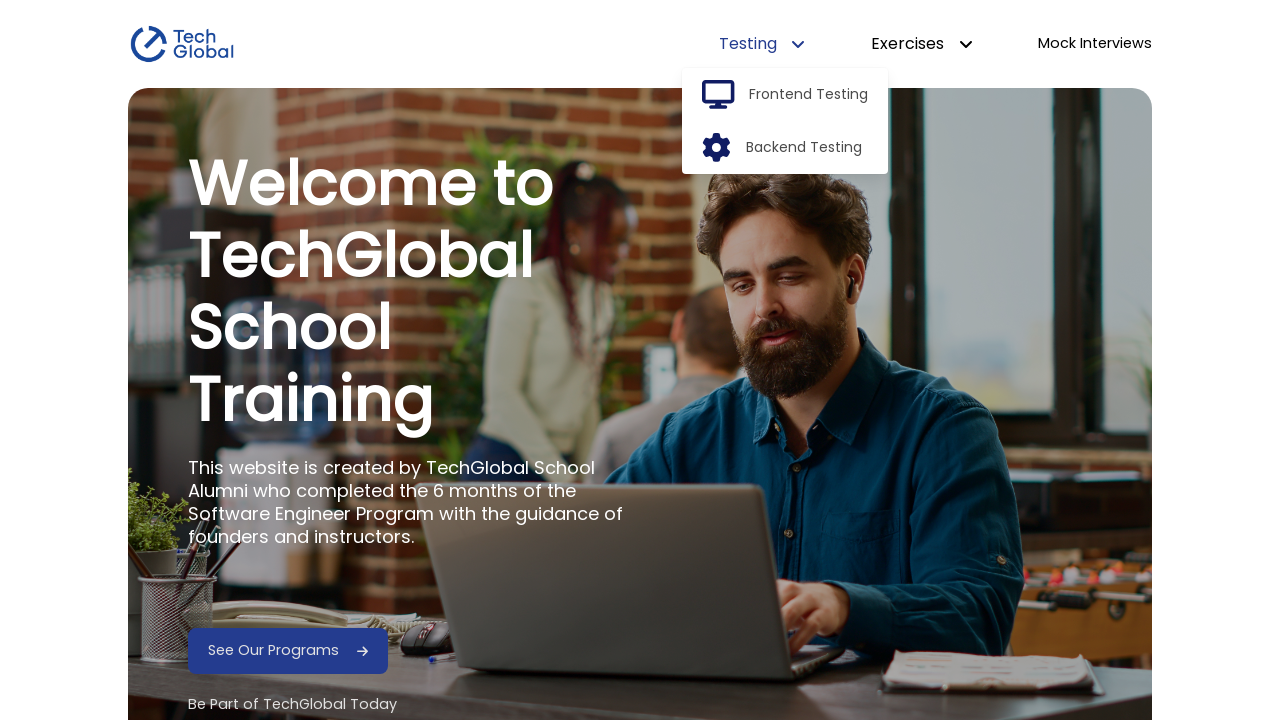

Clicked frontend option at (809, 95) on #frontend-option
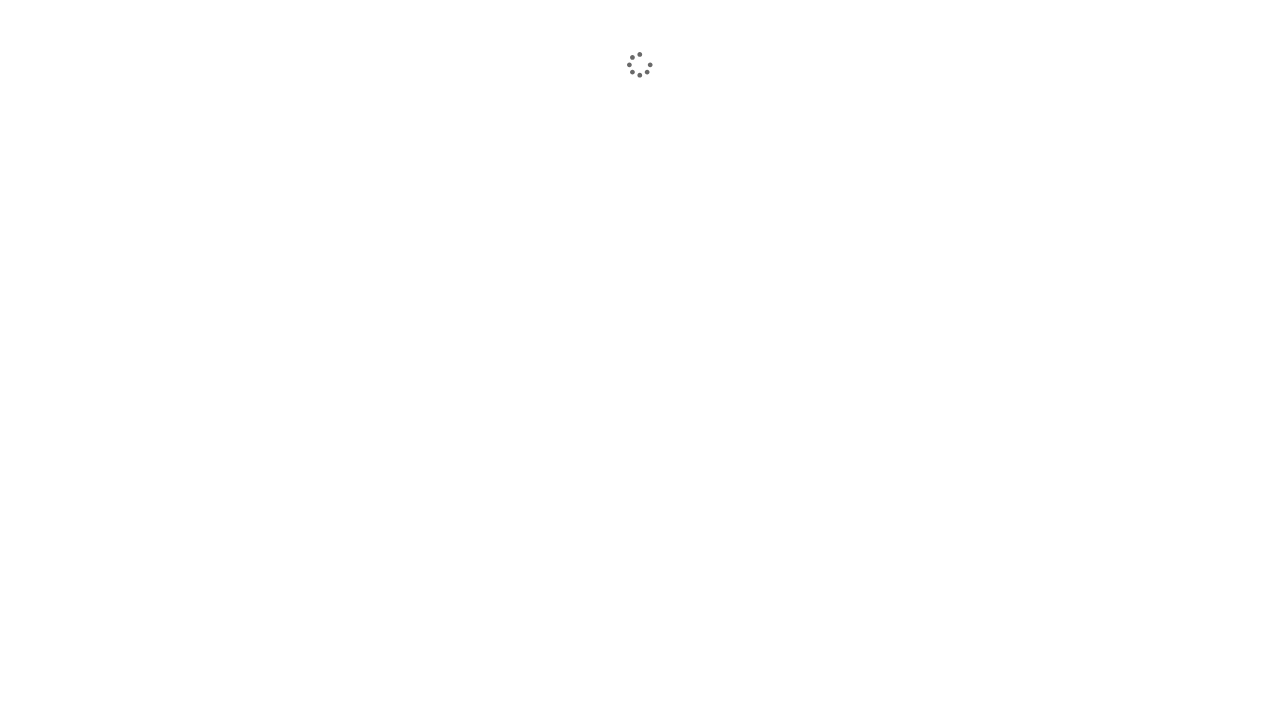

Clicked Alerts link at (1065, 340) on internal:role=link[name="Alerts"i]
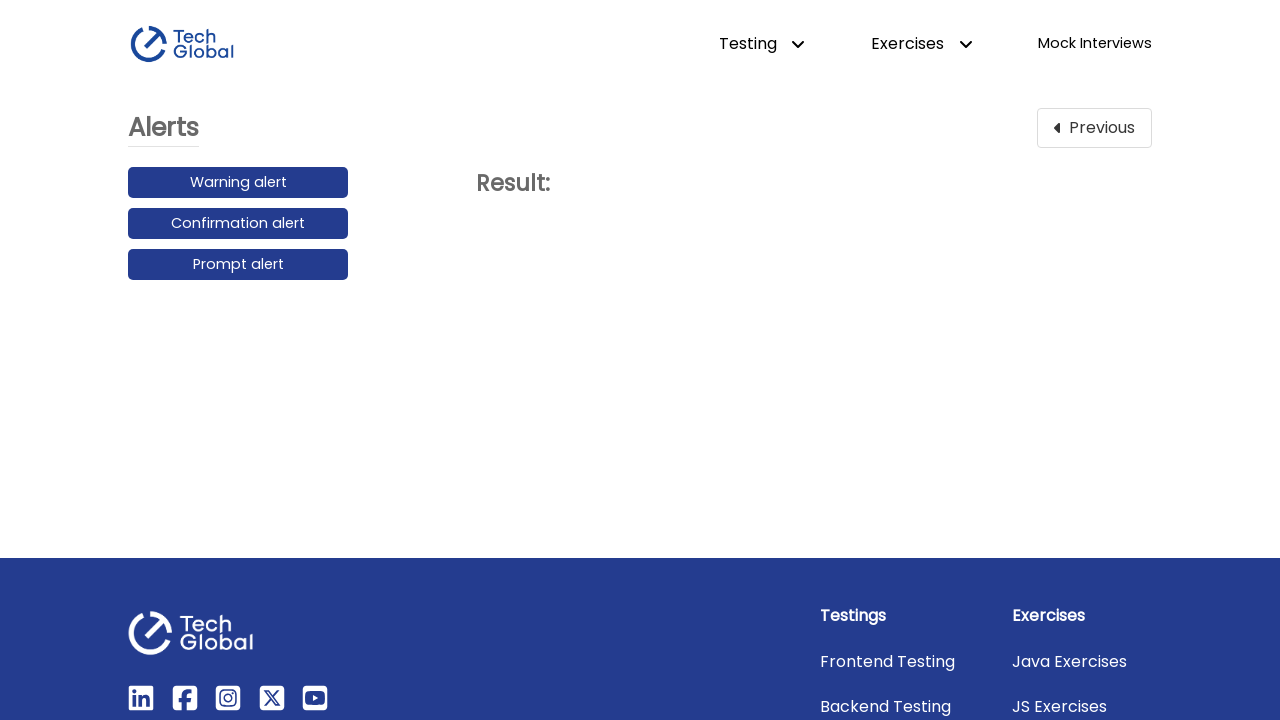

Set up dialog handler to accept all alerts
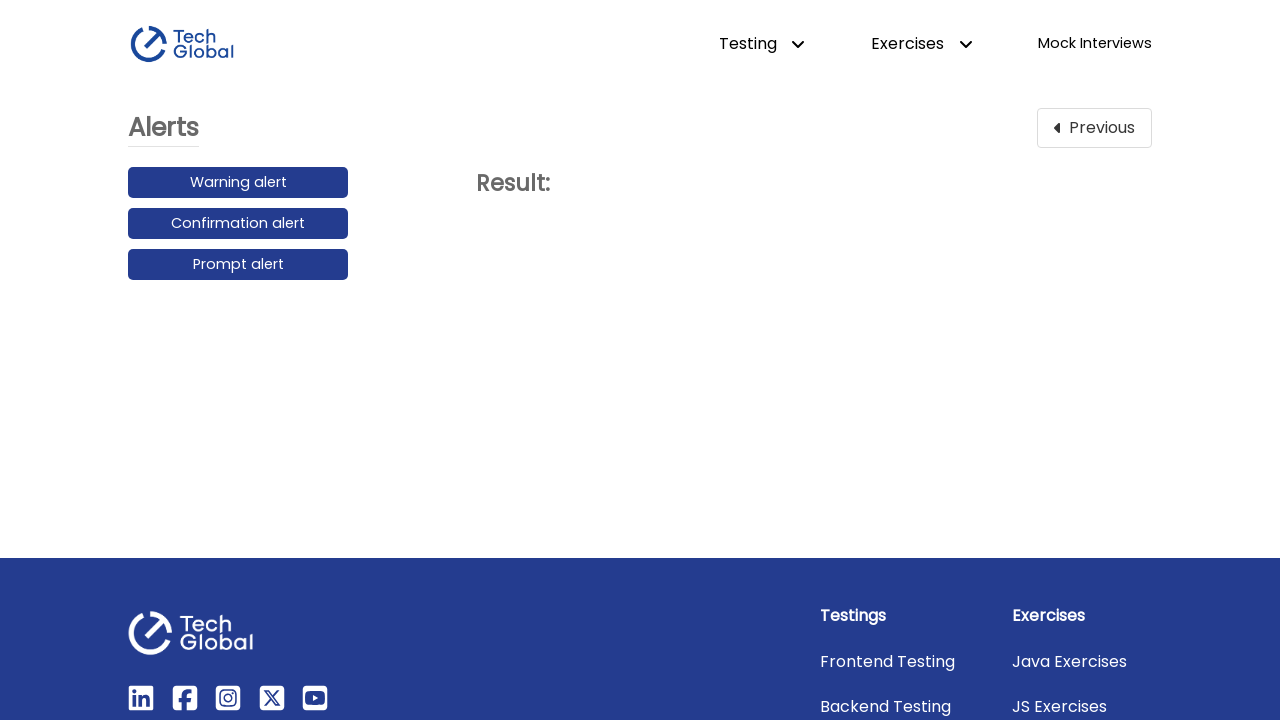

Clicked alert button 1 of 3 at (238, 183) on [id$="alert"] >> nth=0
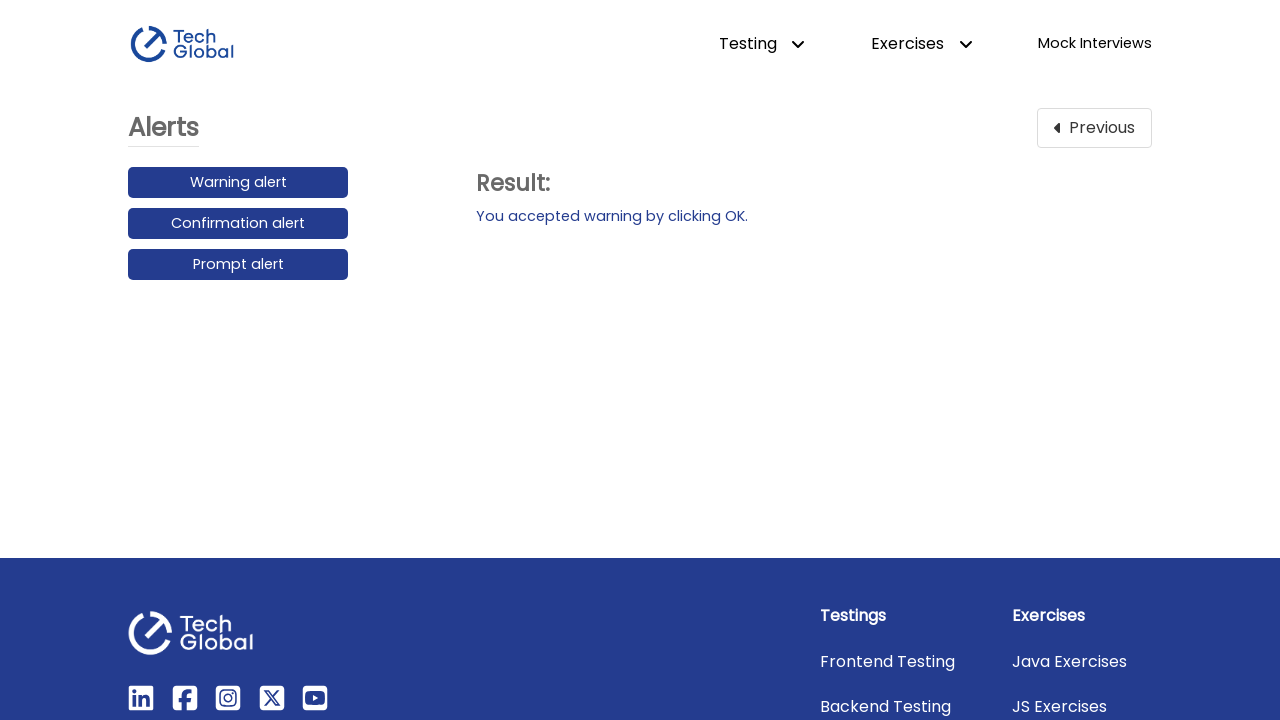

Waited 500ms after alert 1
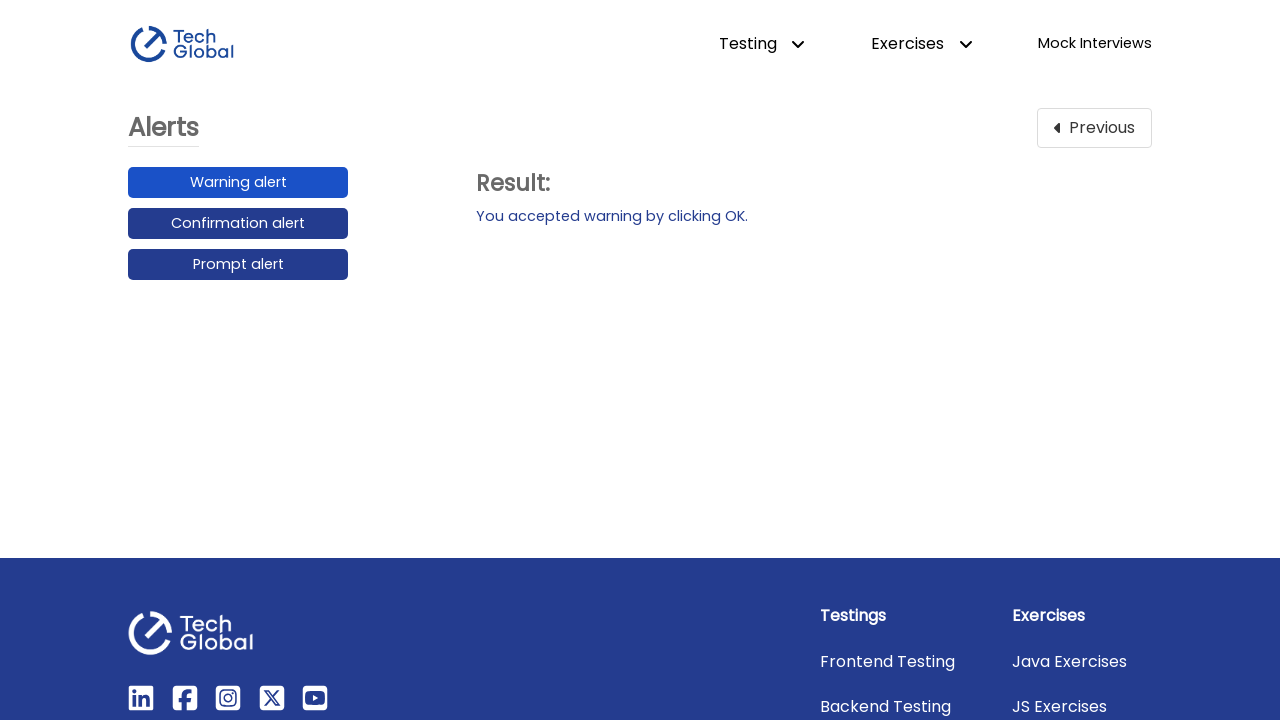

Clicked alert button 2 of 3 at (238, 224) on [id$="alert"] >> nth=1
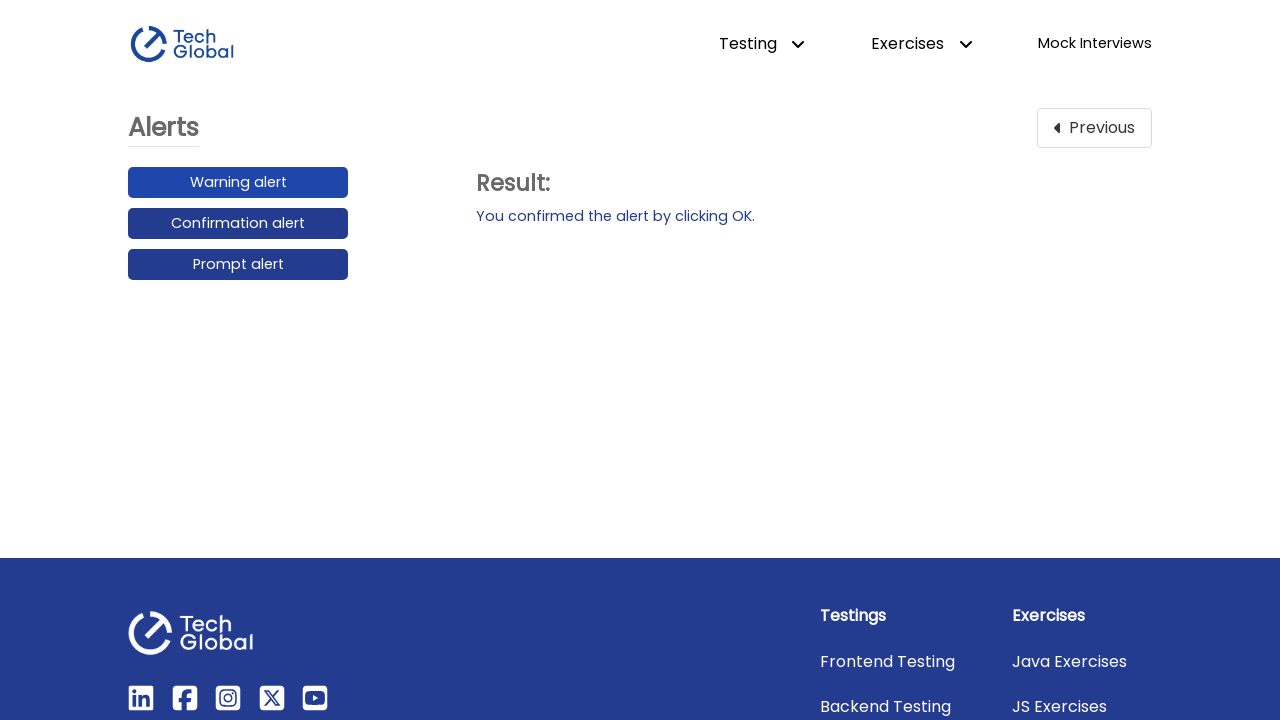

Waited 500ms after alert 2
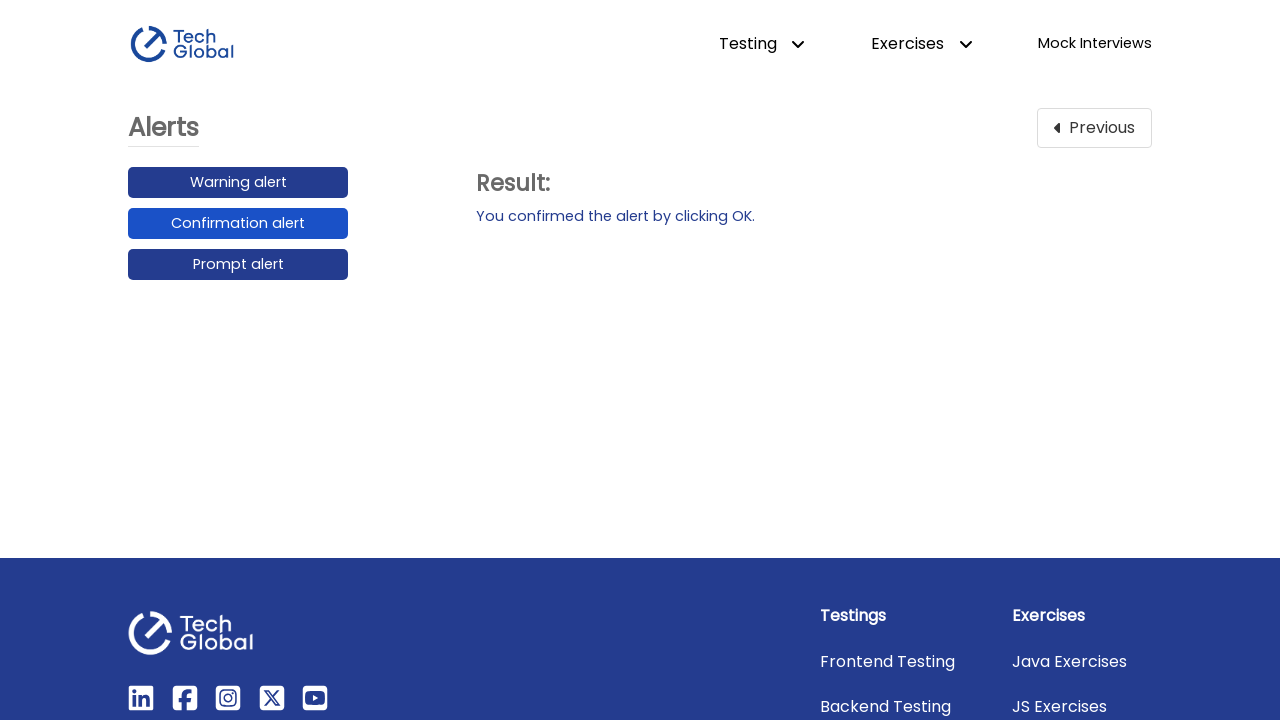

Clicked alert button 3 of 3 at (238, 265) on [id$="alert"] >> nth=2
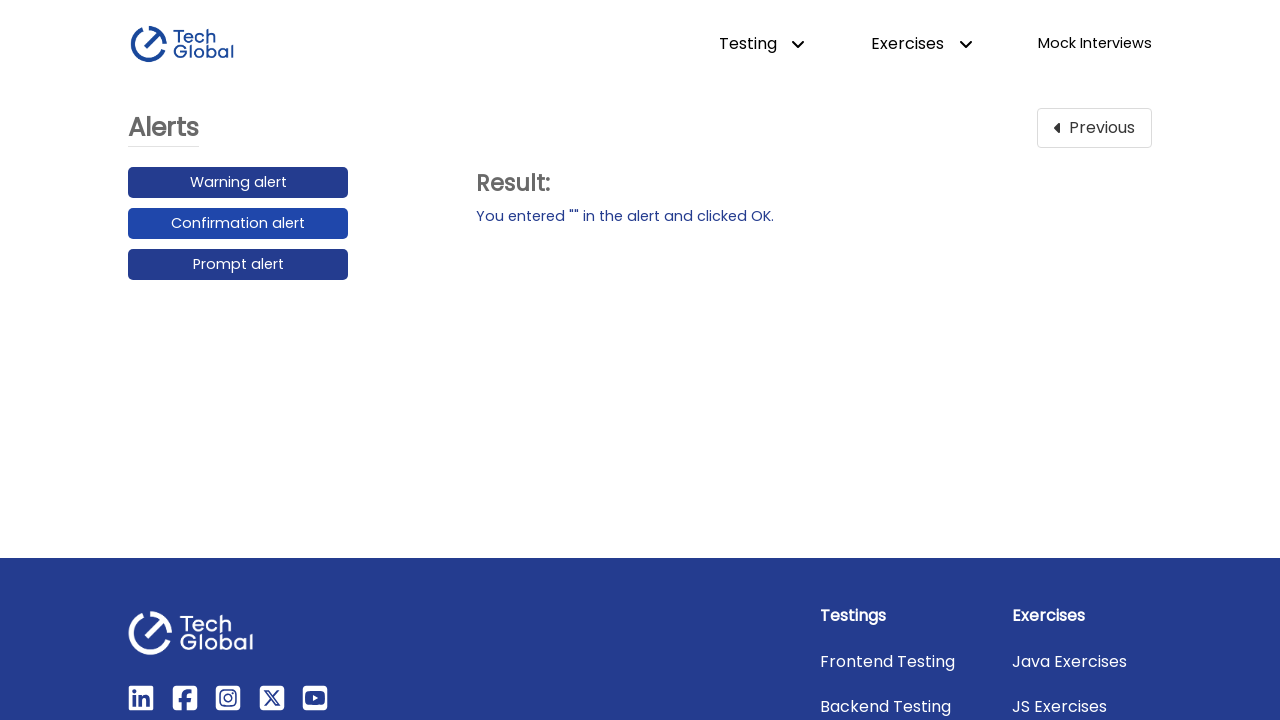

Waited 500ms after alert 3
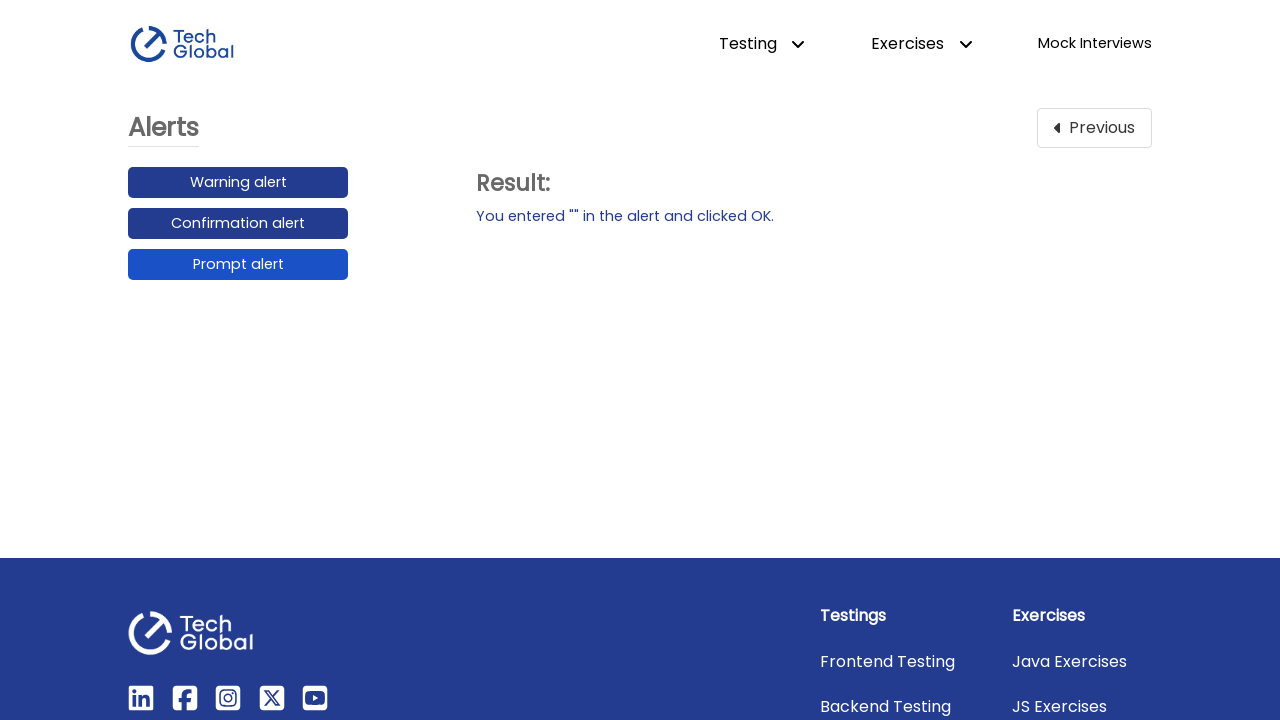

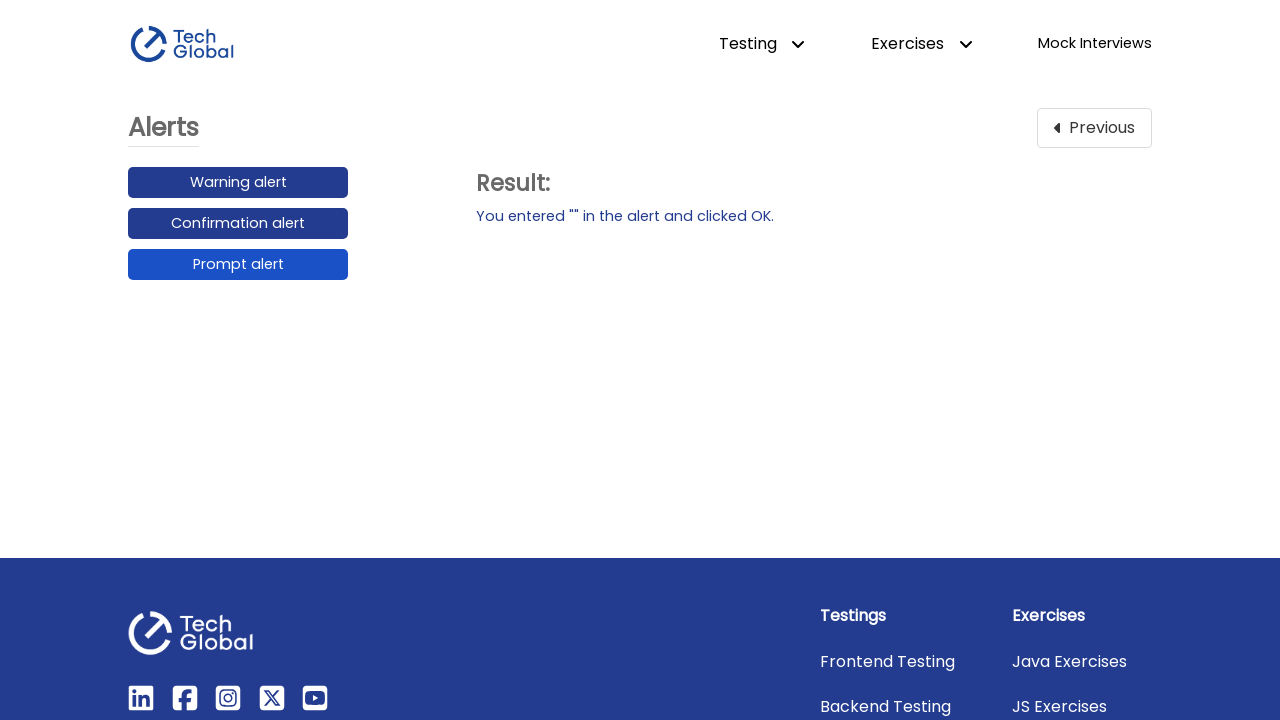